Searches for "Macbook Air" product using the search field and verifies the search result is displayed

Starting URL: http://opencart.abstracta.us/

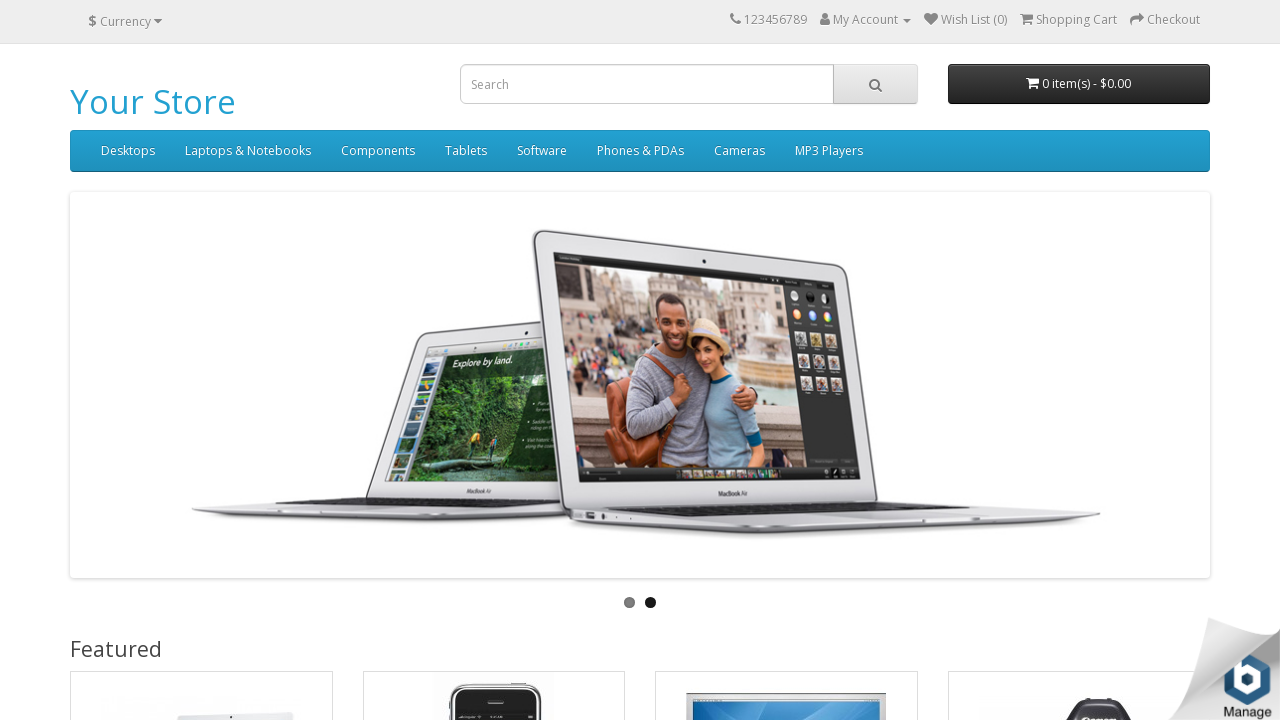

Filled search field with 'Macbook Air' on //*[@id='search']/input
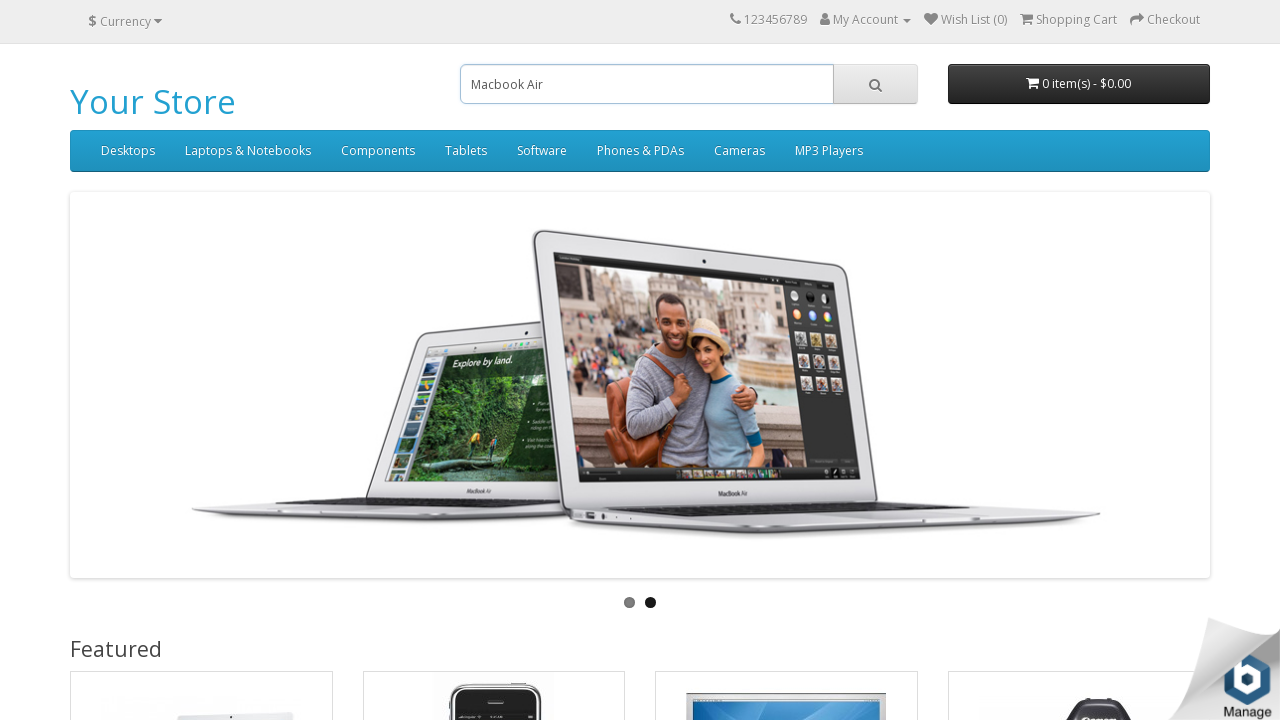

Pressed Enter to submit search on //*[@id='search']/input
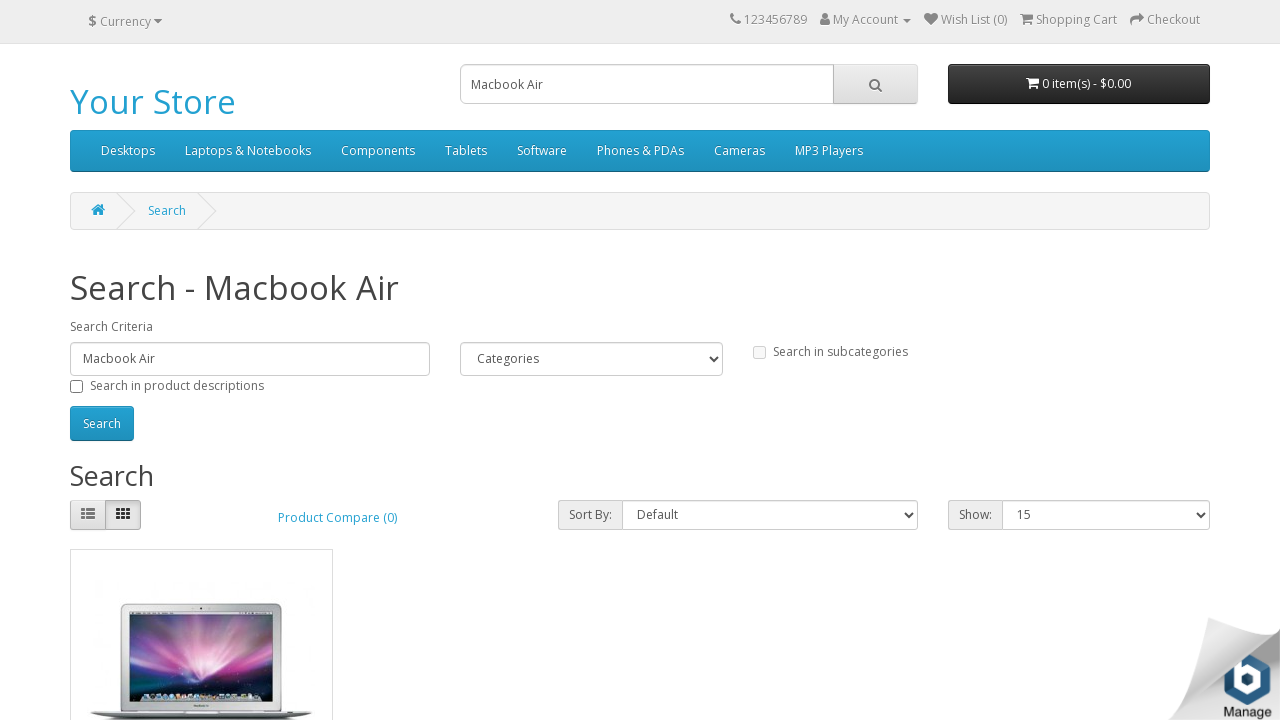

Search result product image loaded and verified
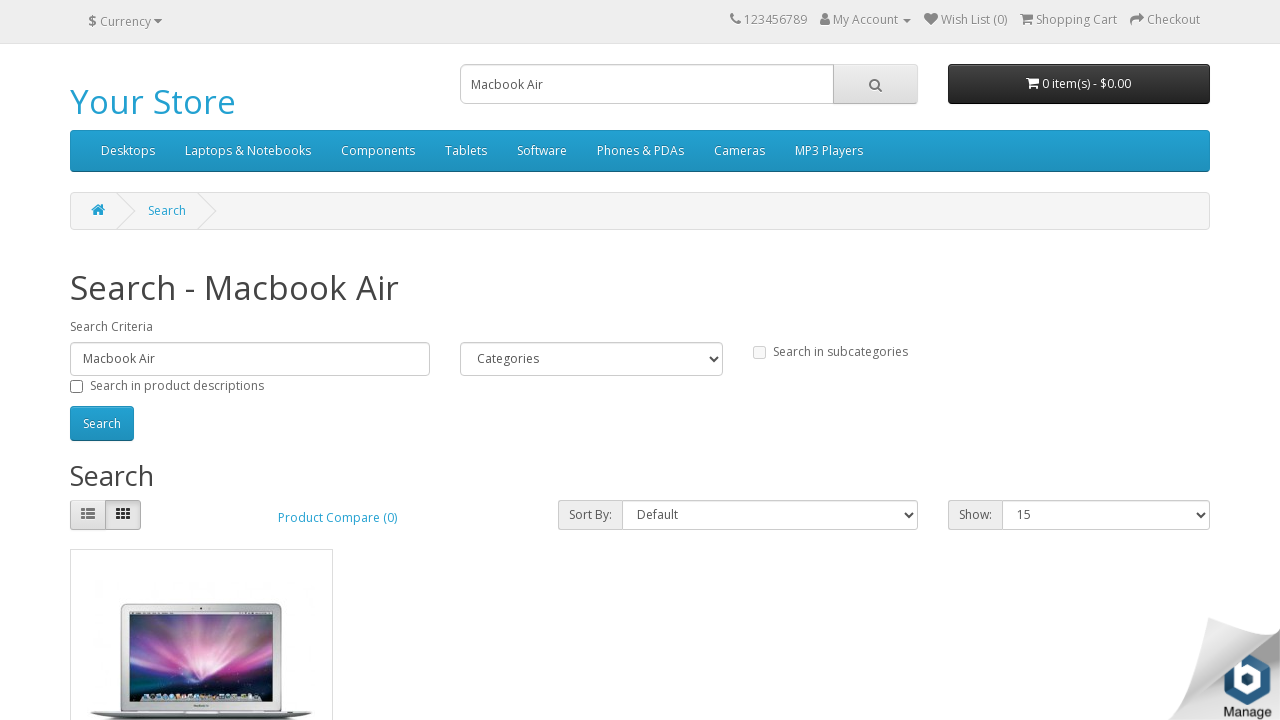

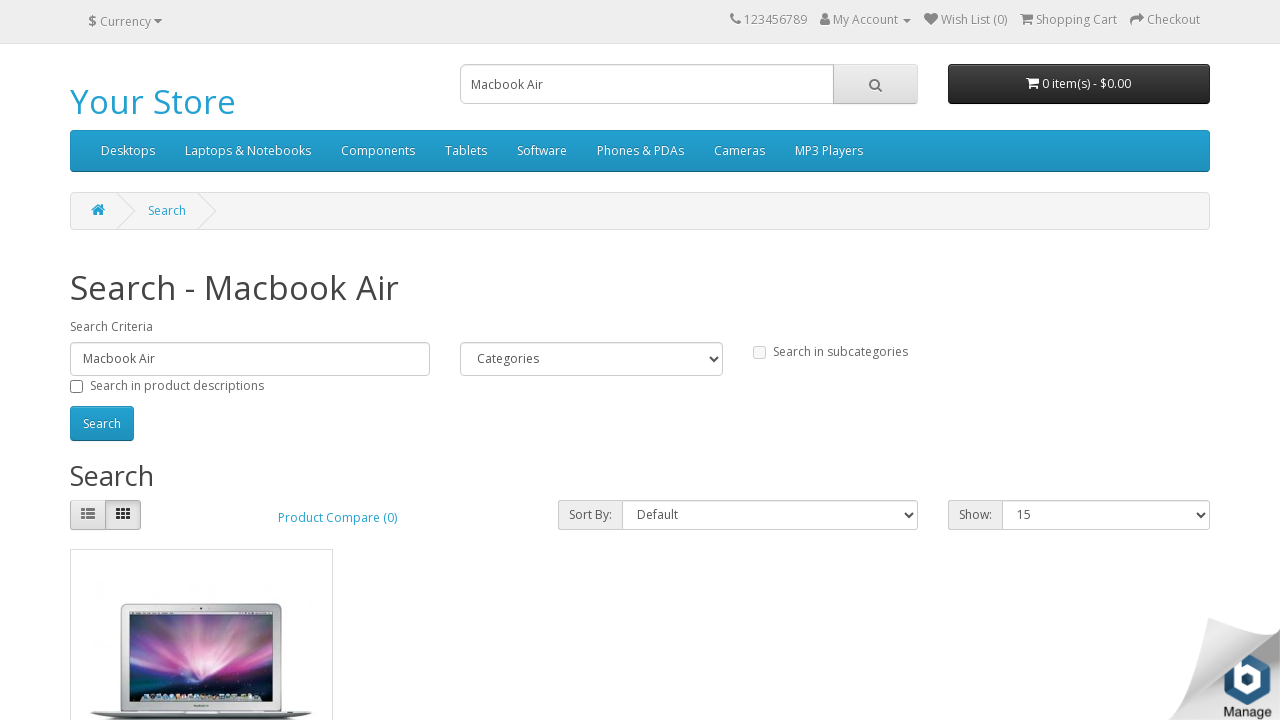